Navigates to a YouTube channel's live page and checks for the presence of a live streaming badge to determine if the channel is currently broadcasting.

Starting URL: https://www.youtube.com/channel/UCIn9T6RZs9OyyKnGkvLRH8w/live

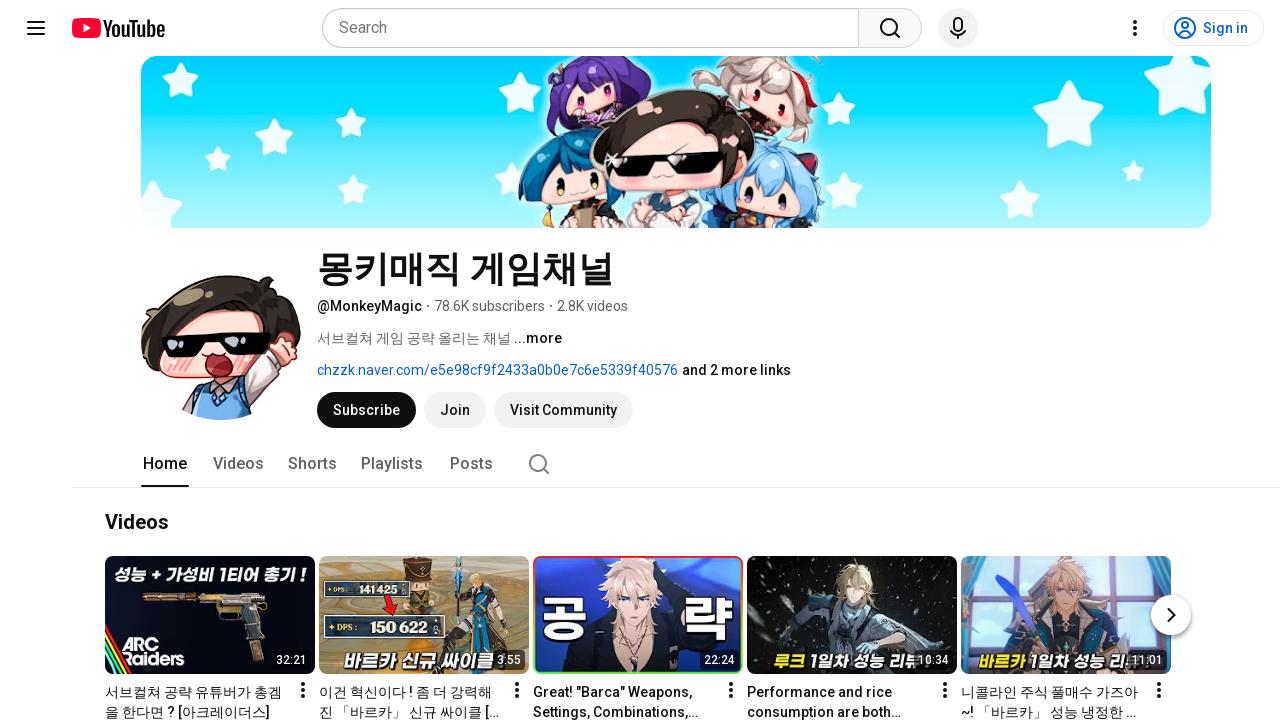

Live badge not found - channel is not currently streaming
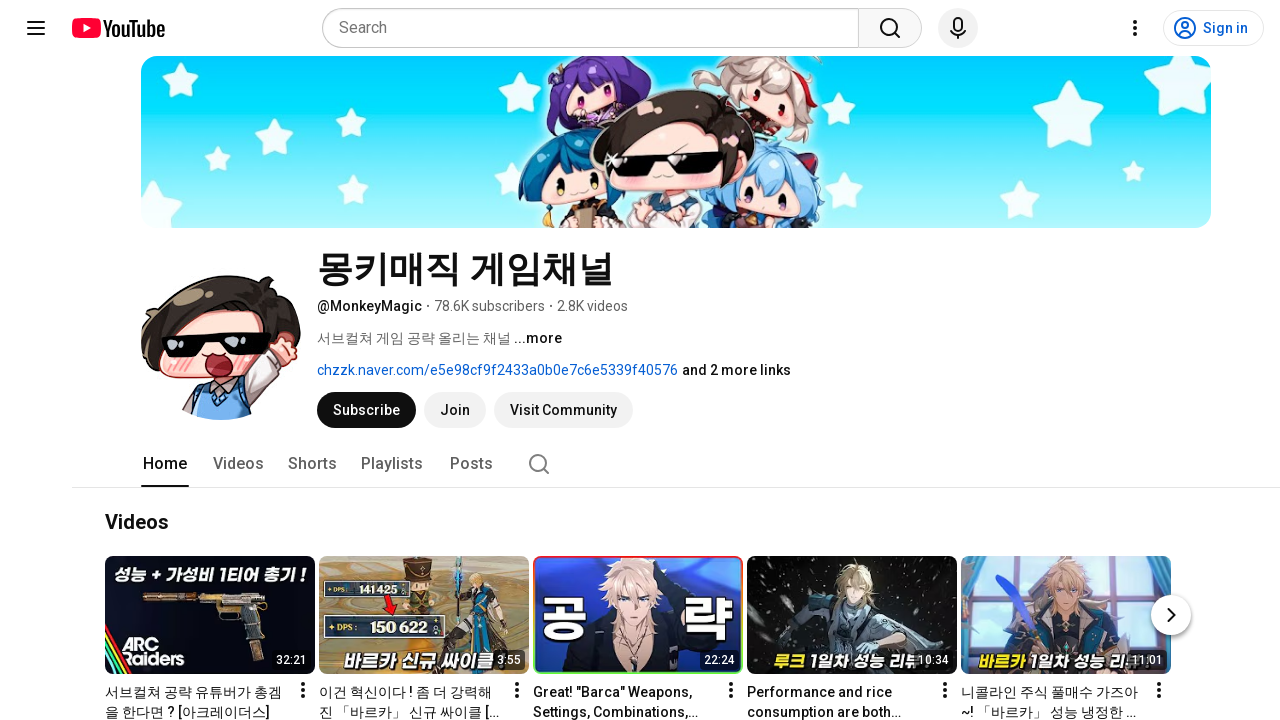

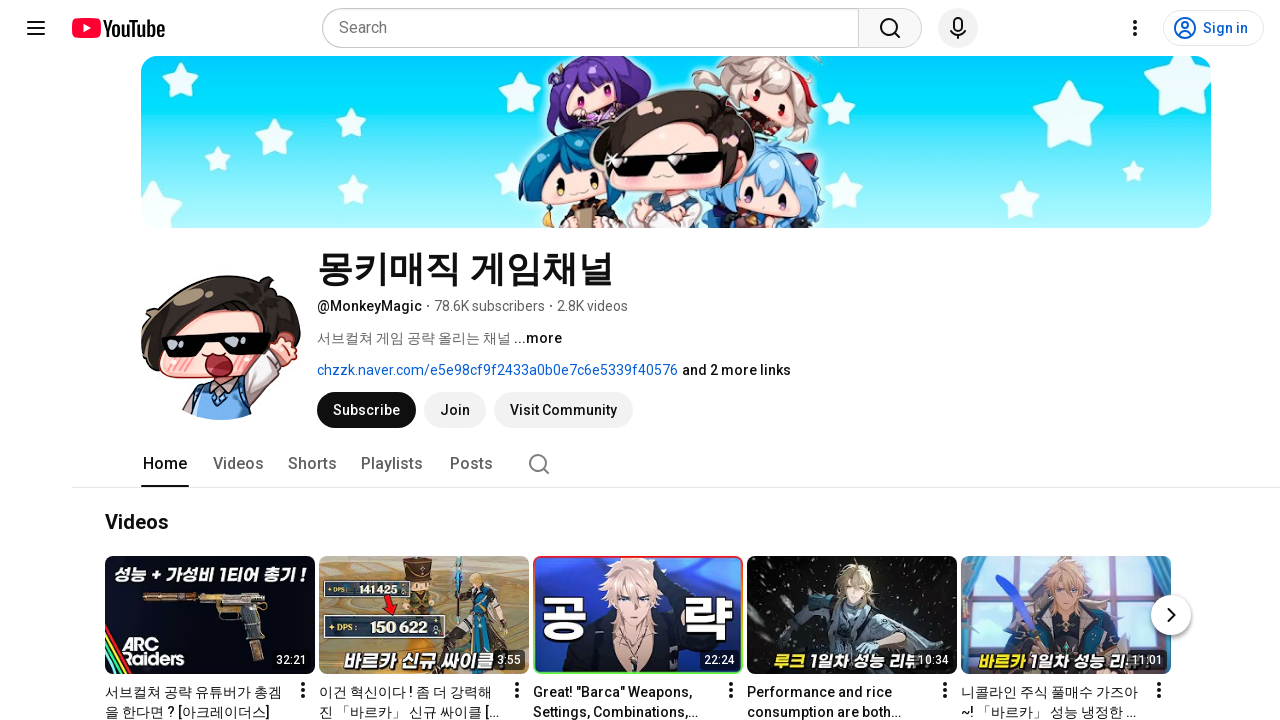